Tests custom dropdown selection on jQuery UI demo page by clicking the dropdown, selecting a specific value (19), and verifying the selection was successful

Starting URL: http://jqueryui.com/resources/demos/selectmenu/default.html

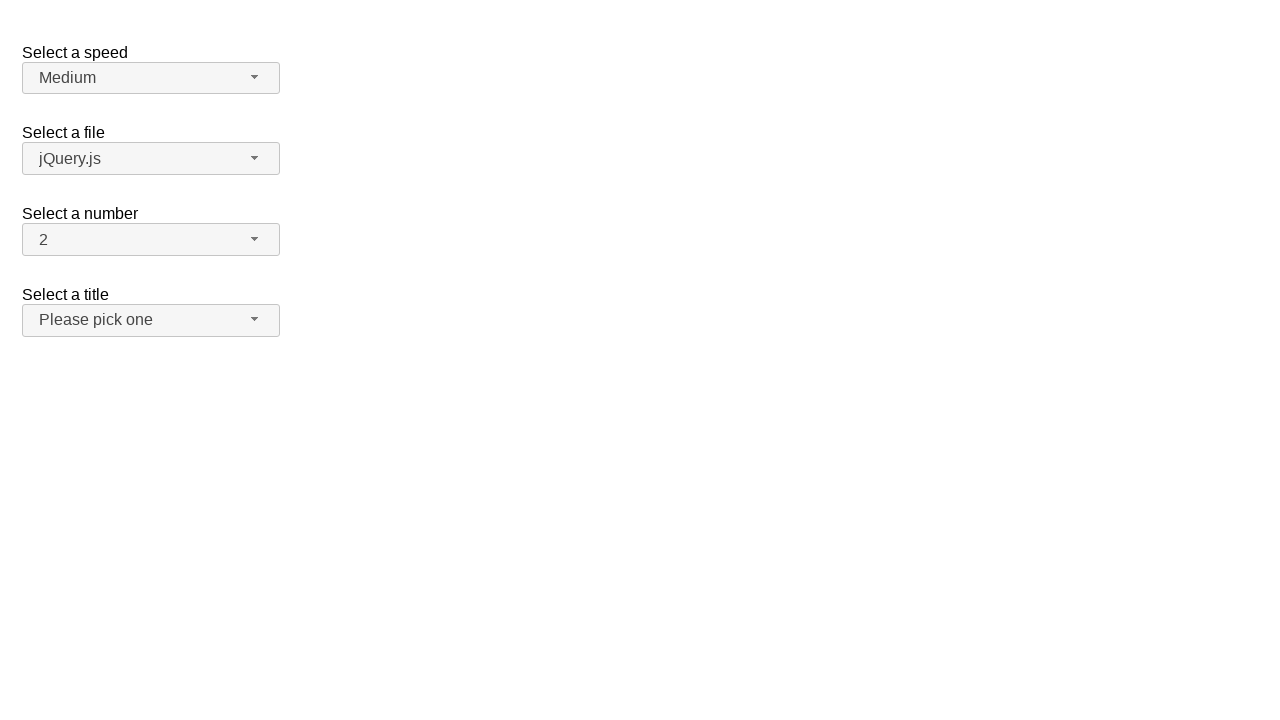

Clicked on the number dropdown button to open it at (151, 240) on xpath=//span[@id='number-button']
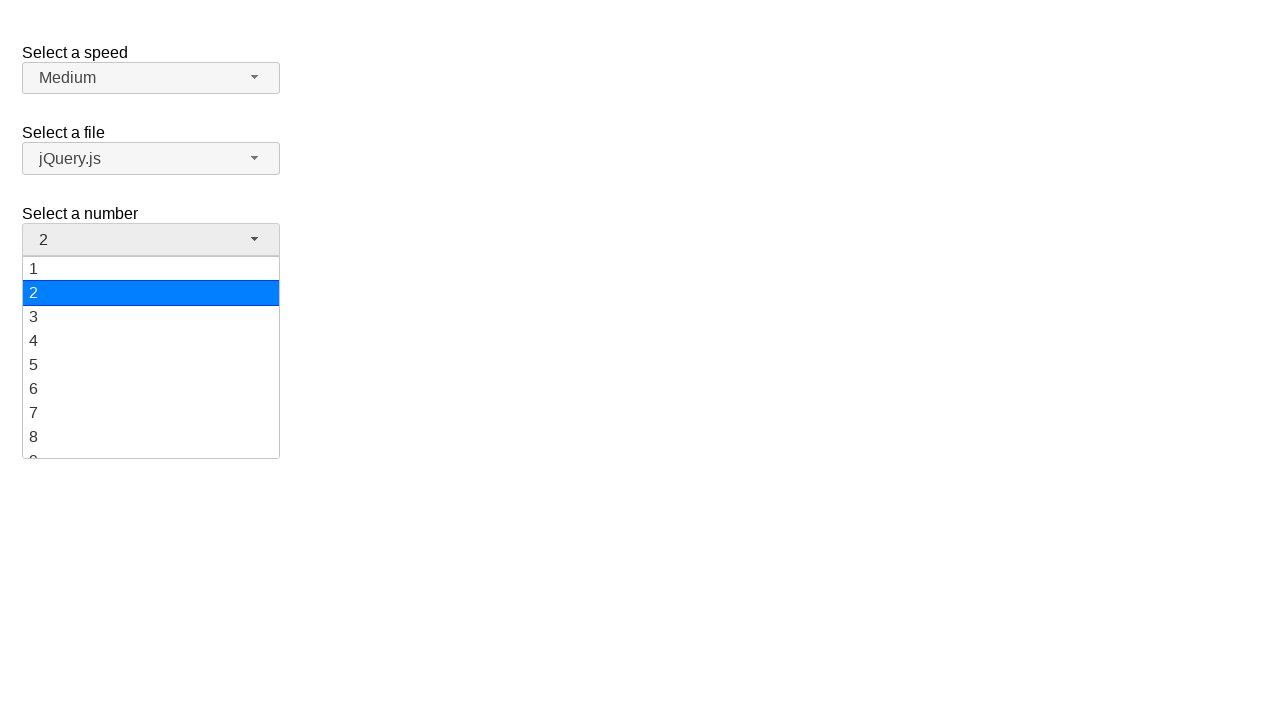

Dropdown menu items are now visible
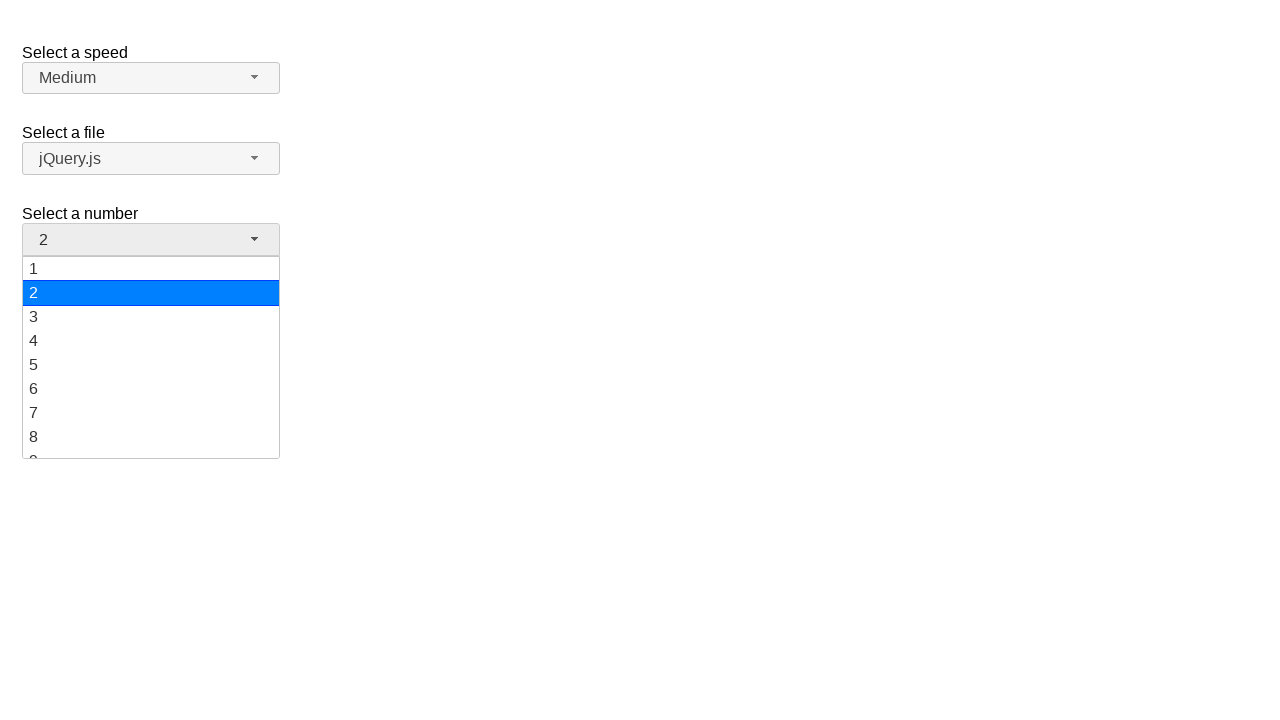

Clicked on option '19' in the dropdown menu at (151, 445) on xpath=//ul[@id='number-menu']//li/div[text()='19']
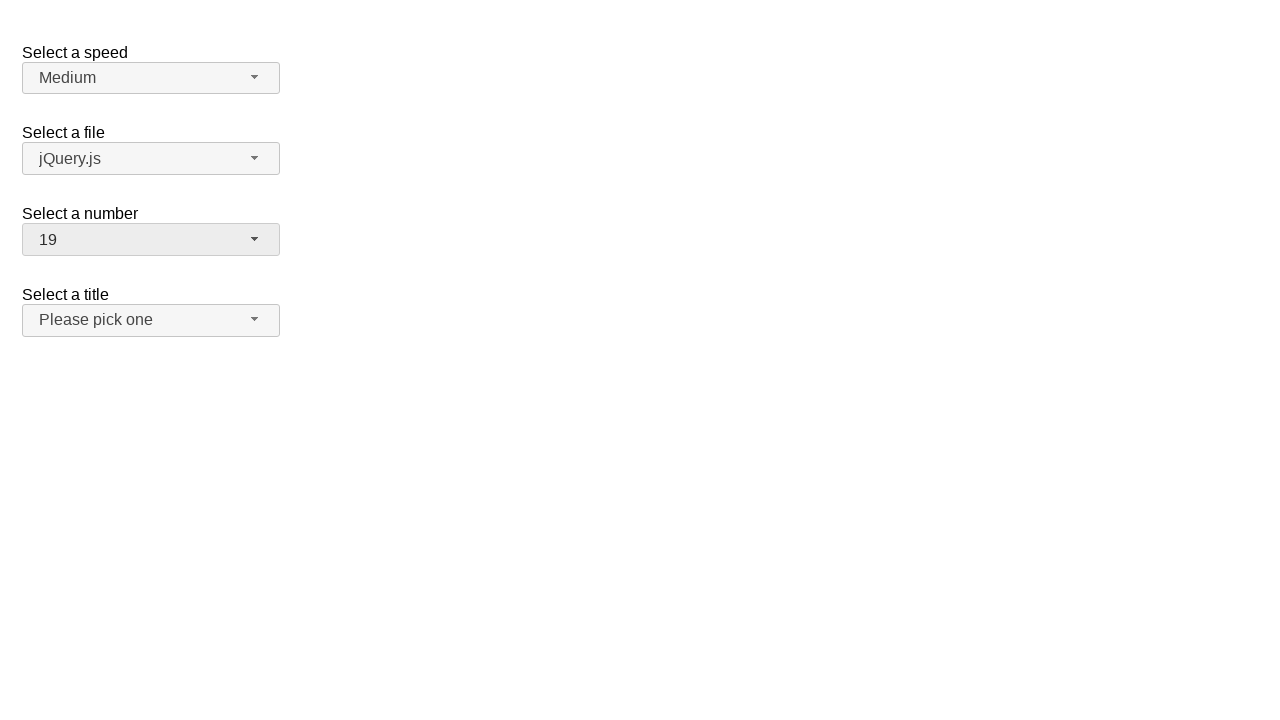

Verified that '19' is now displayed as the selected value in the dropdown
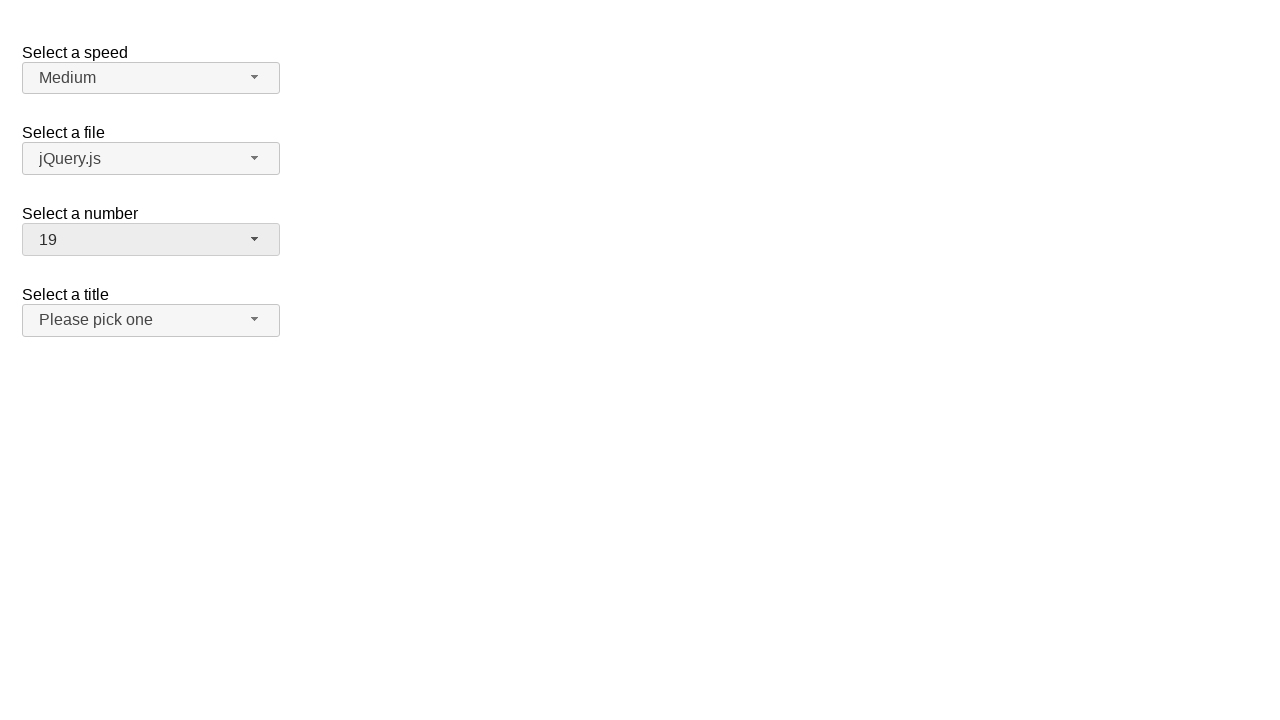

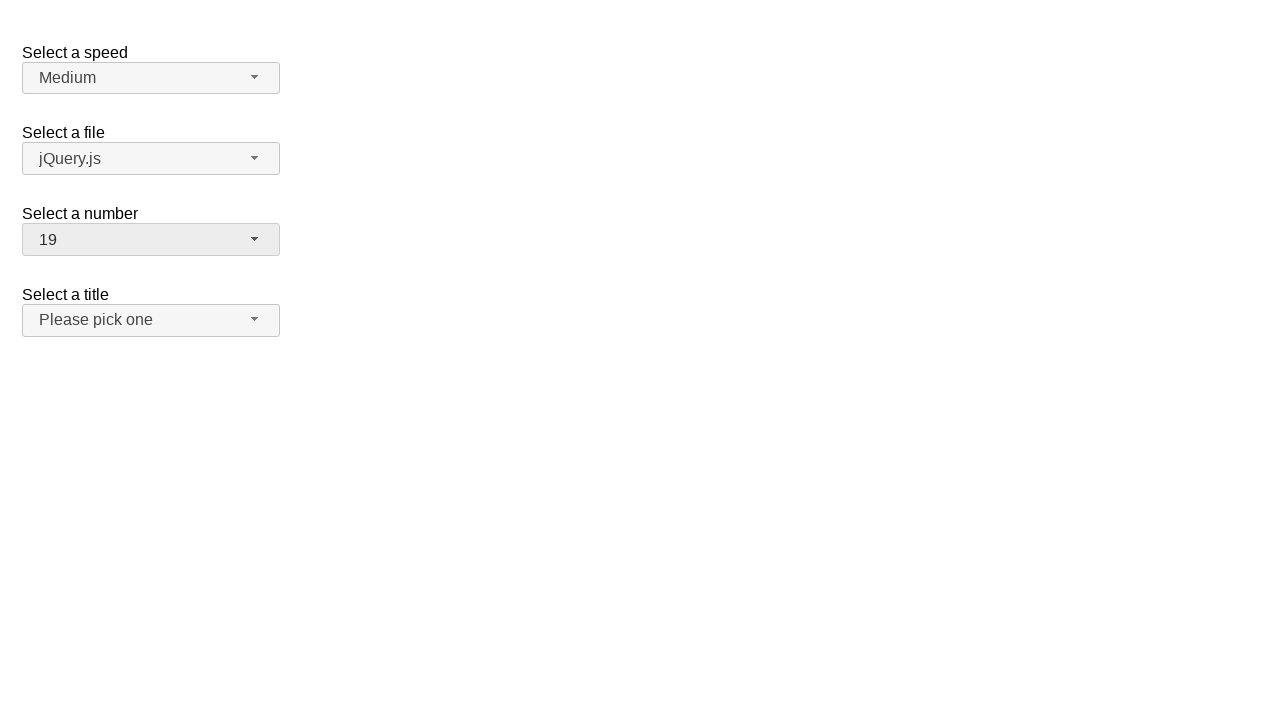